Tests interaction with Shadow DOM elements by filling a text input field on the Watir examples page.

Starting URL: http://watir.com/examples/shadow_dom.html

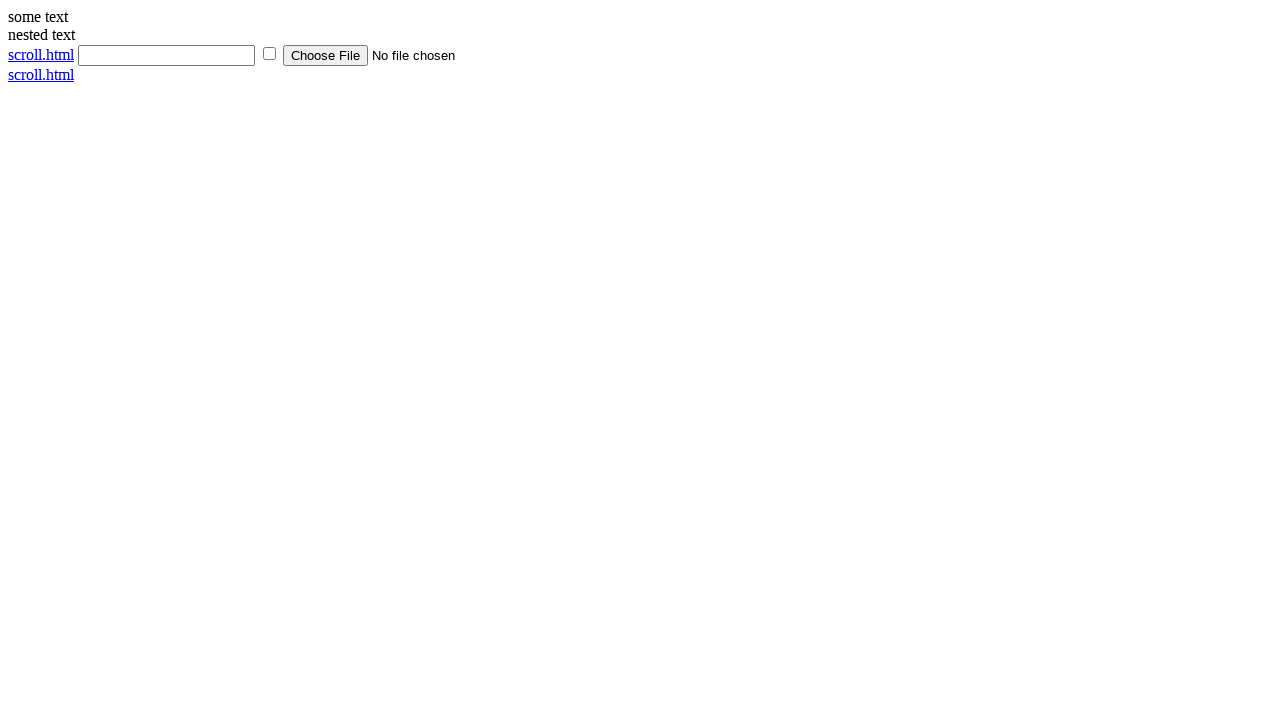

Navigated to Shadow DOM example page
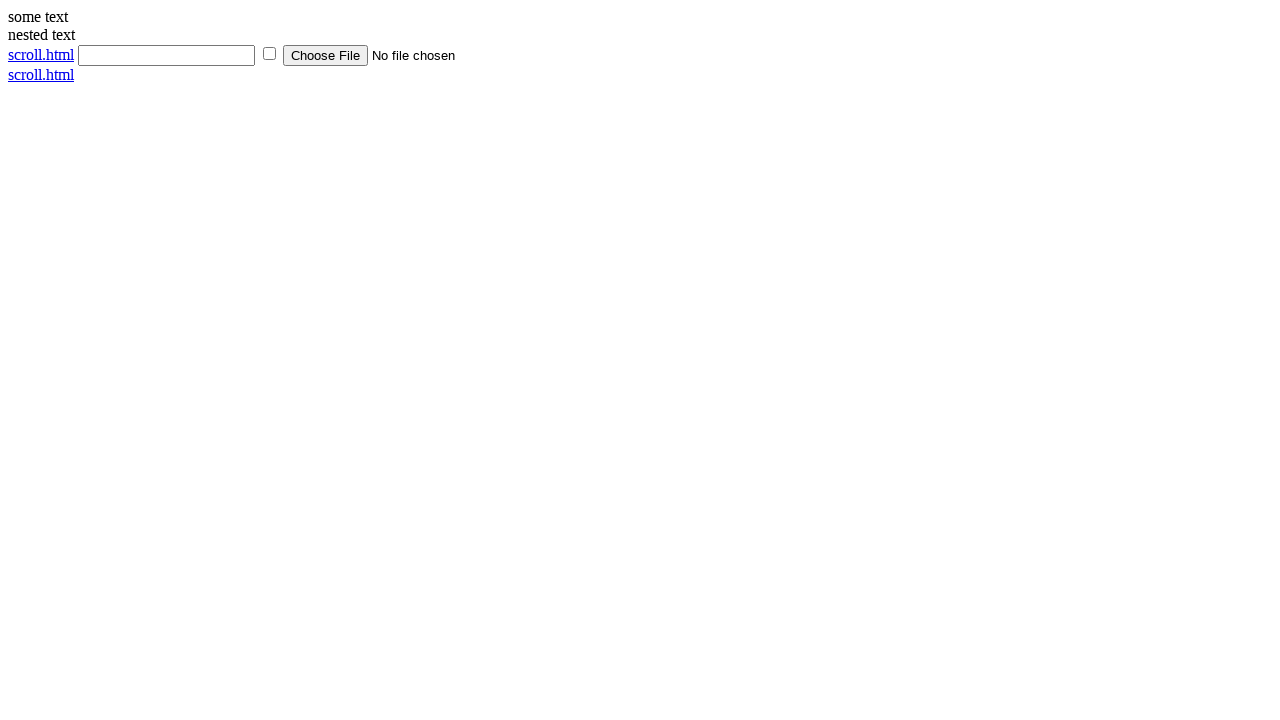

Filled text input field within Shadow DOM with 'shiva' on input[type="text"]
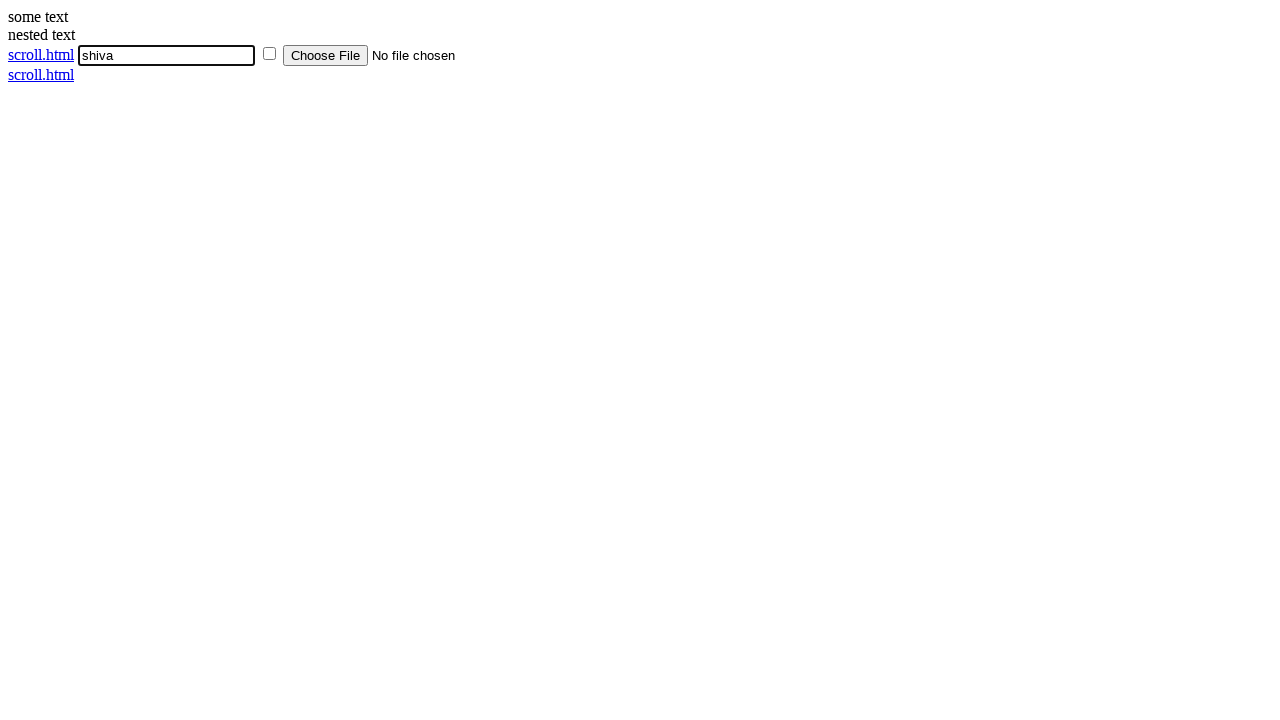

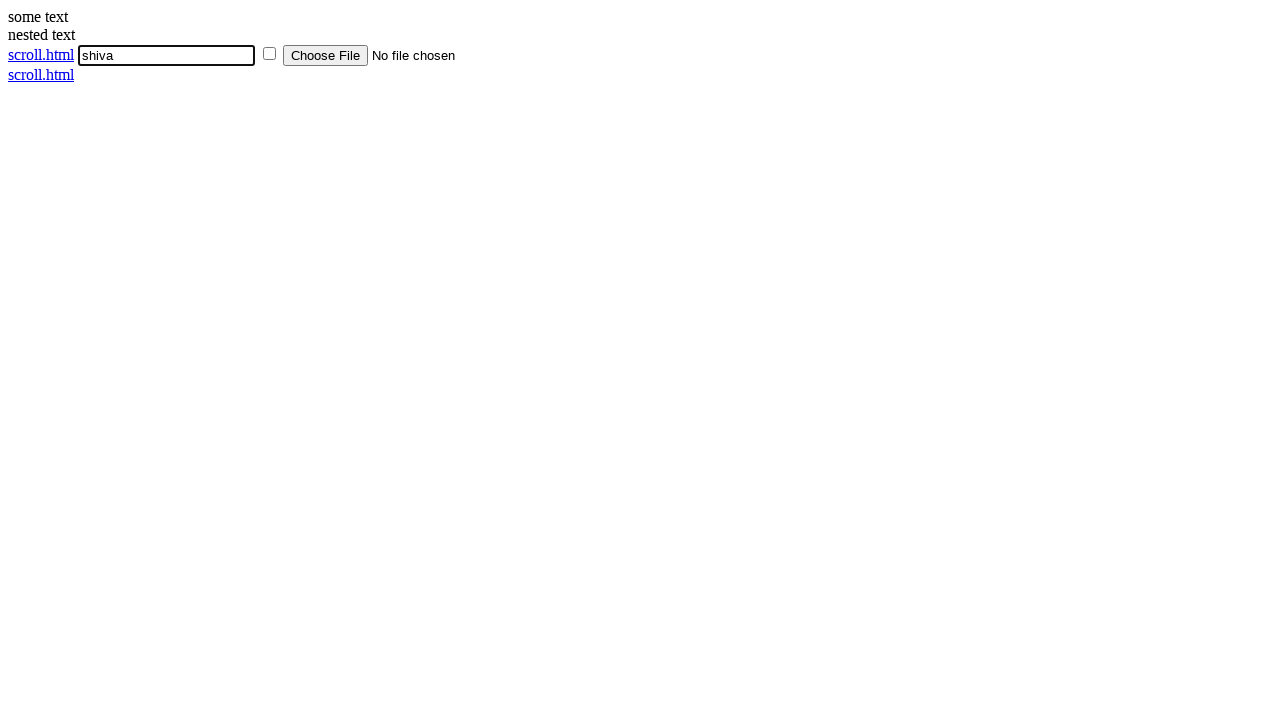